Tests dynamic controls page by removing and adding a checkbox, toggling its state, then enabling a text input field, typing text, and disabling it again.

Starting URL: http://the-internet.herokuapp.com/dynamic_controls

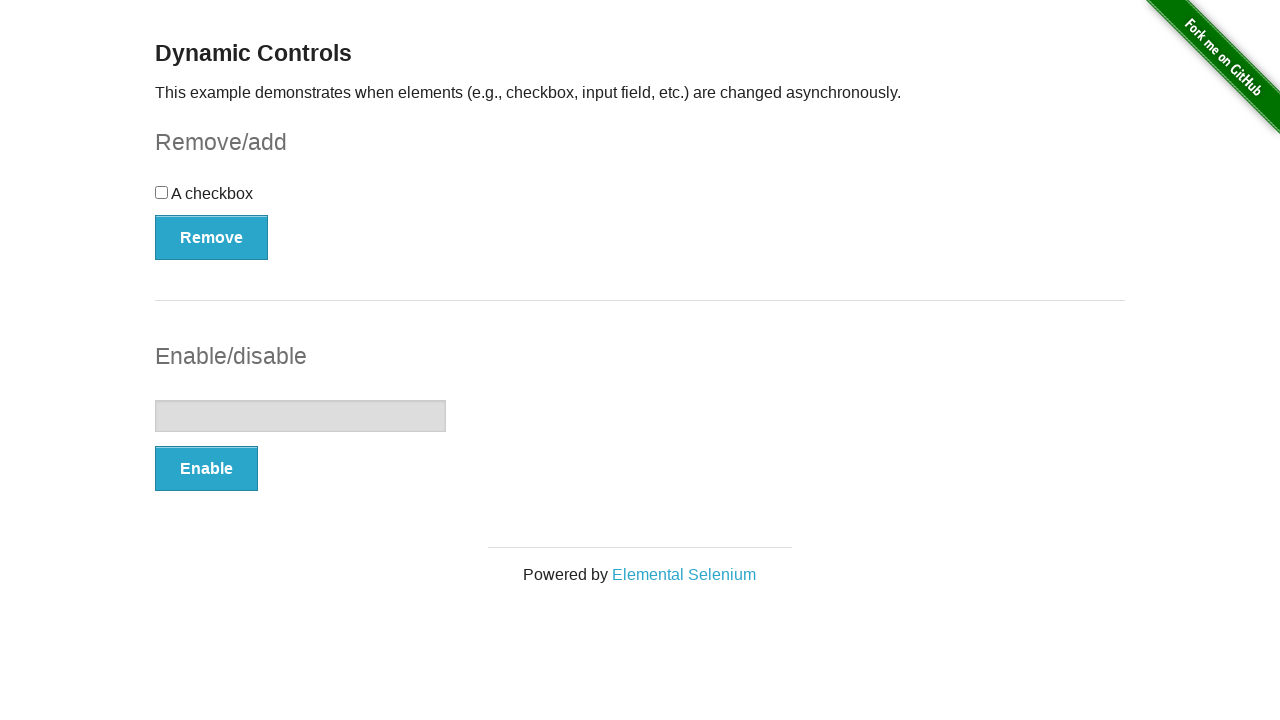

Verified checkbox exists and is enabled
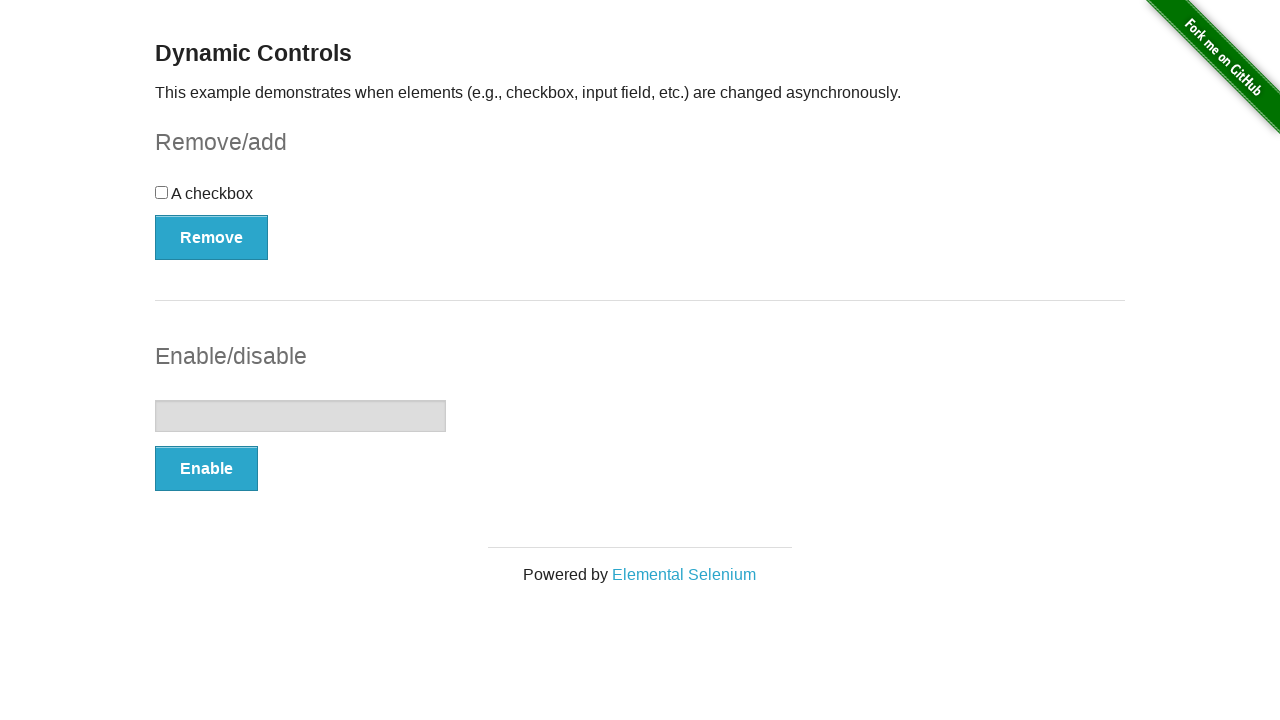

Clicked Remove button to remove checkbox at (212, 237) on button:text('Remove')
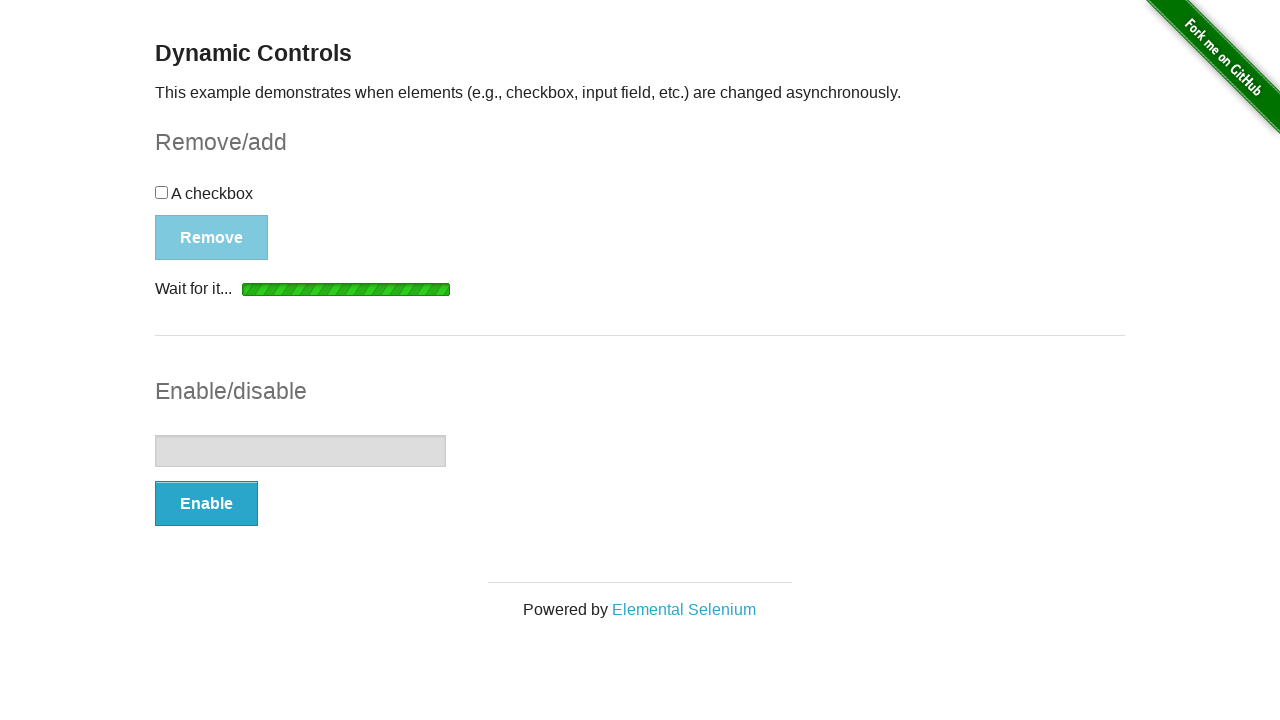

Loading indicator appeared
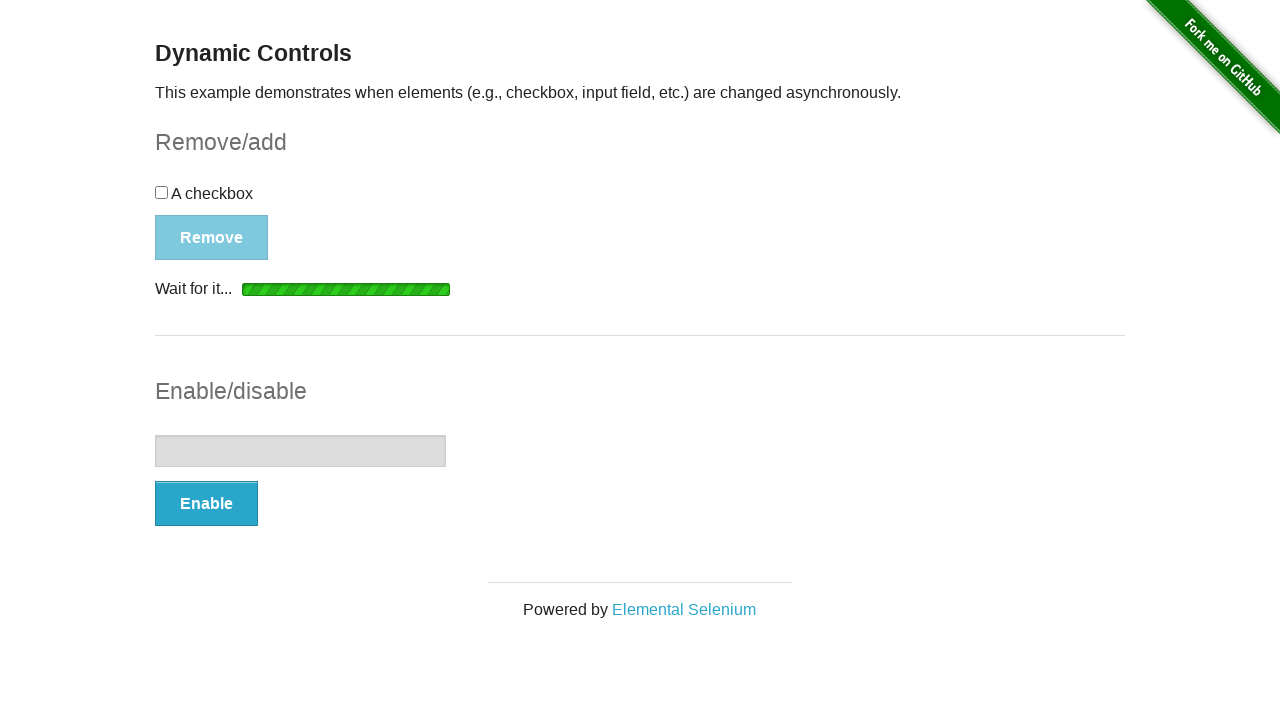

Add button is ready to click
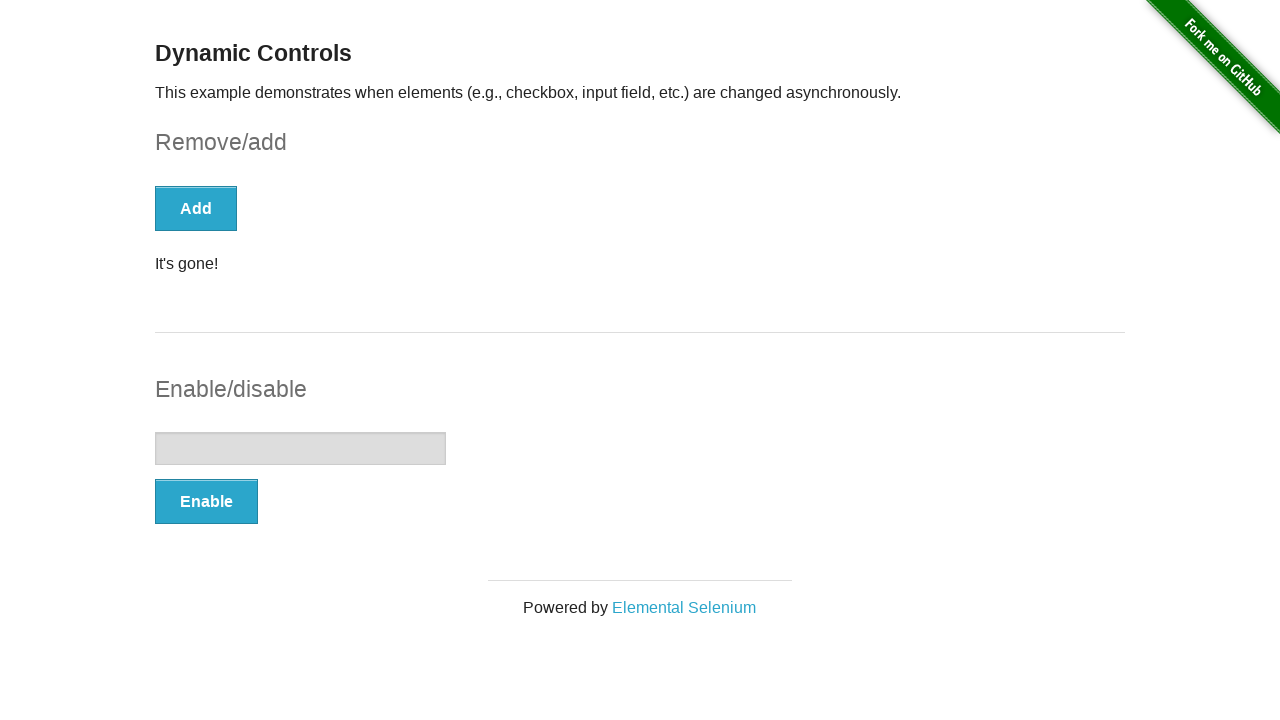

Clicked Add button to add checkbox back at (196, 208) on button:text('Add')
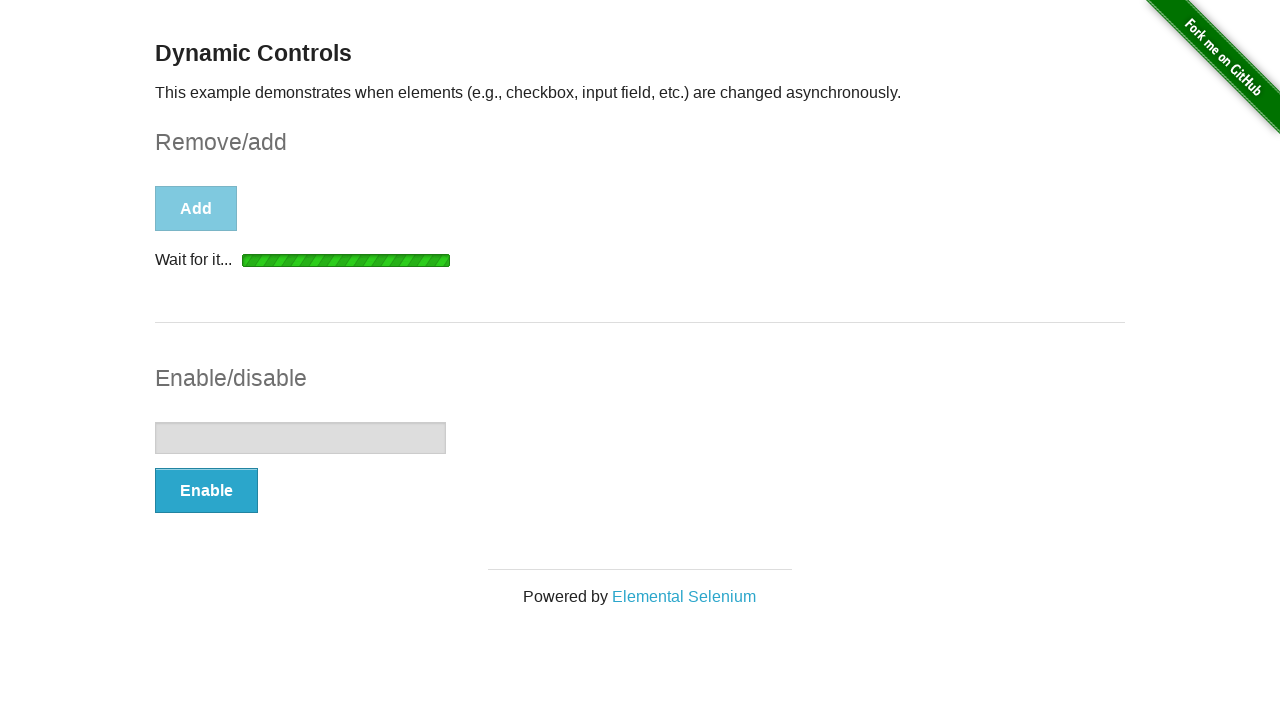

Remove button is ready to click
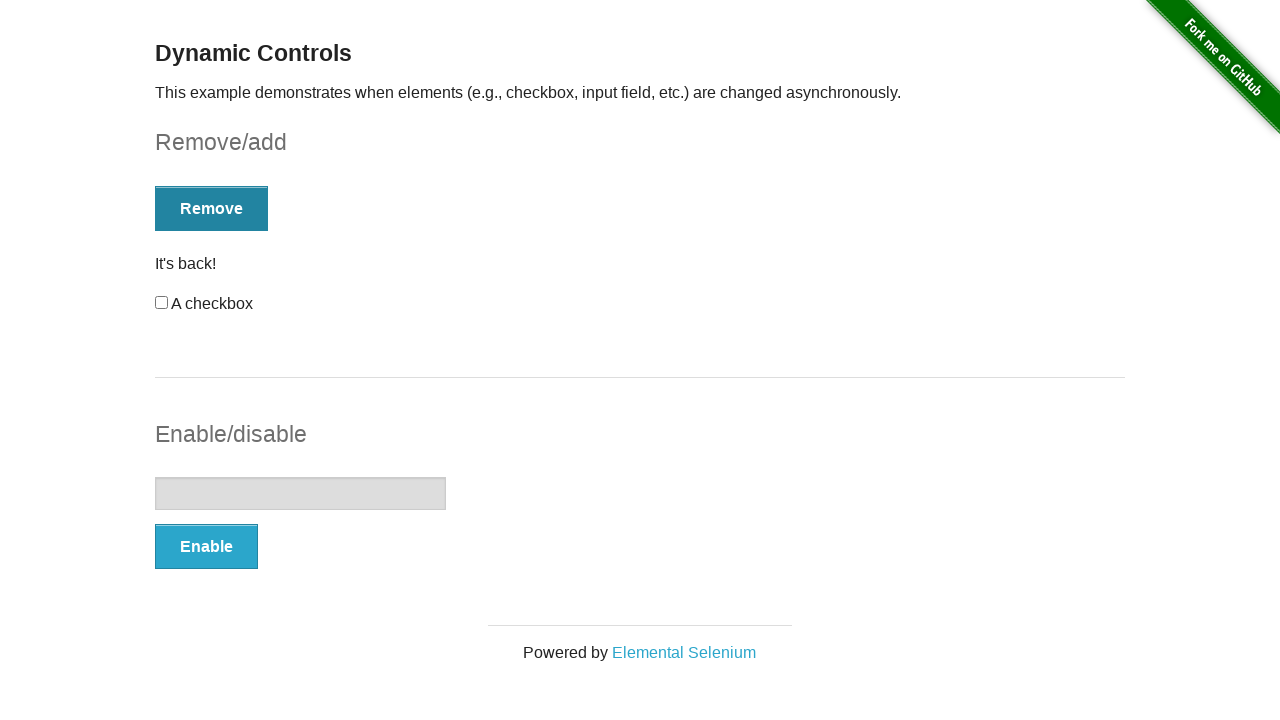

Clicked Remove button again at (212, 208) on button:text('Remove')
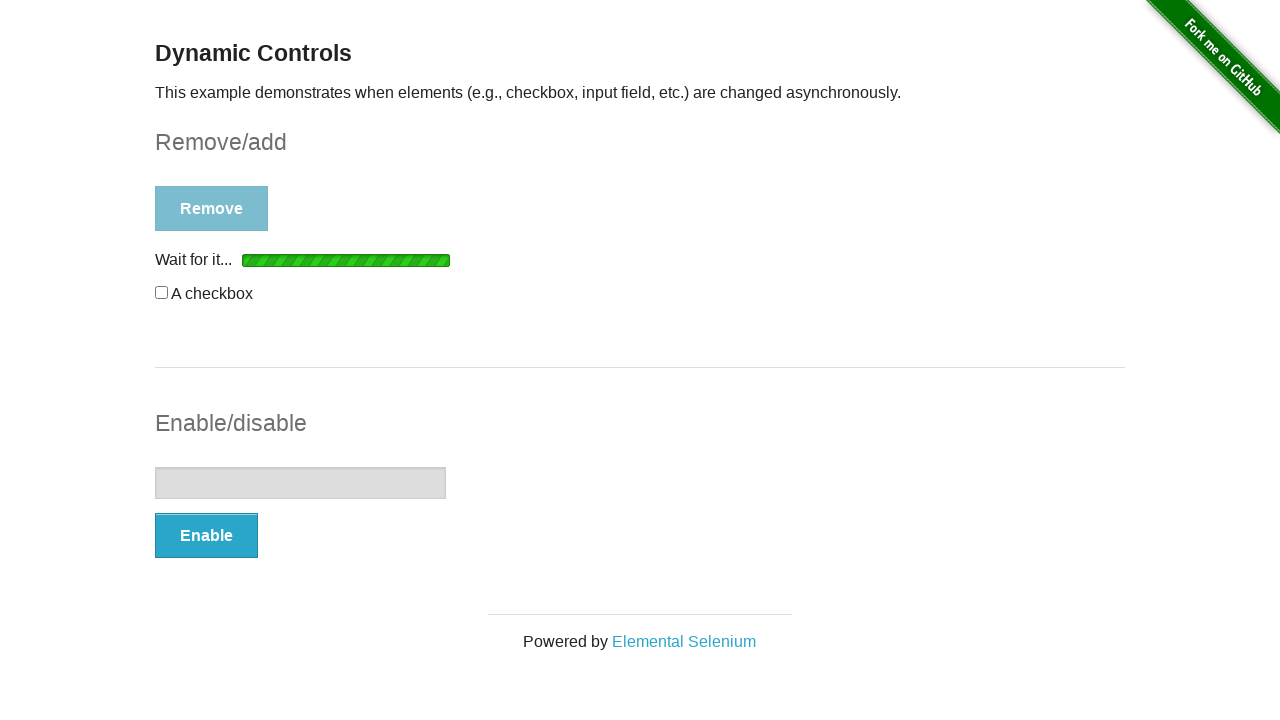

Add button is ready to click again
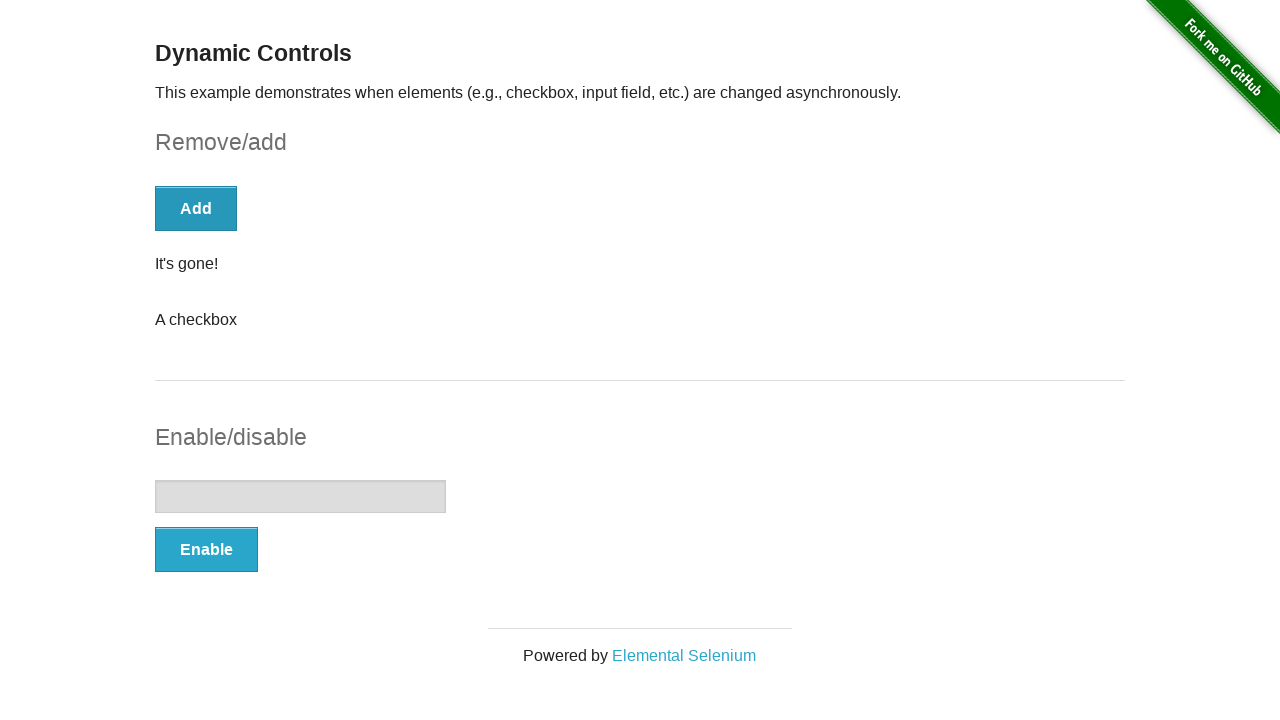

Clicked Add button to add checkbox back again at (196, 208) on button:text('Add')
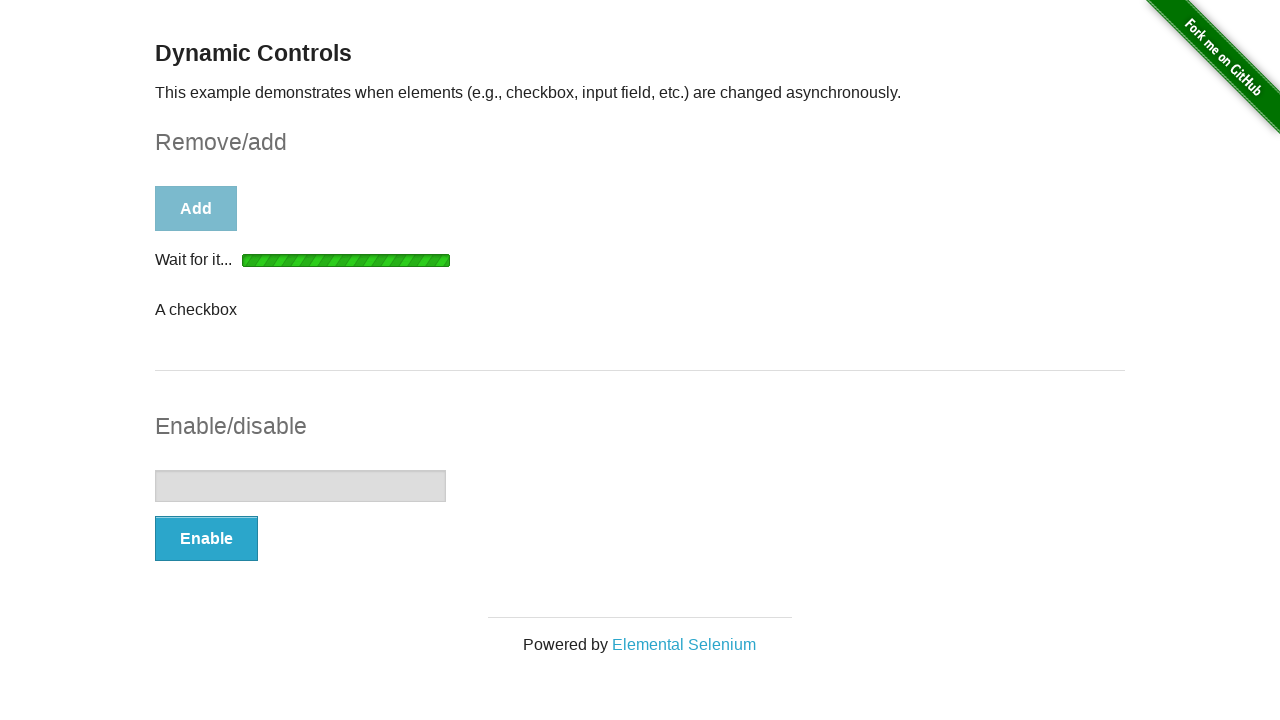

Checkbox is ready to interact with
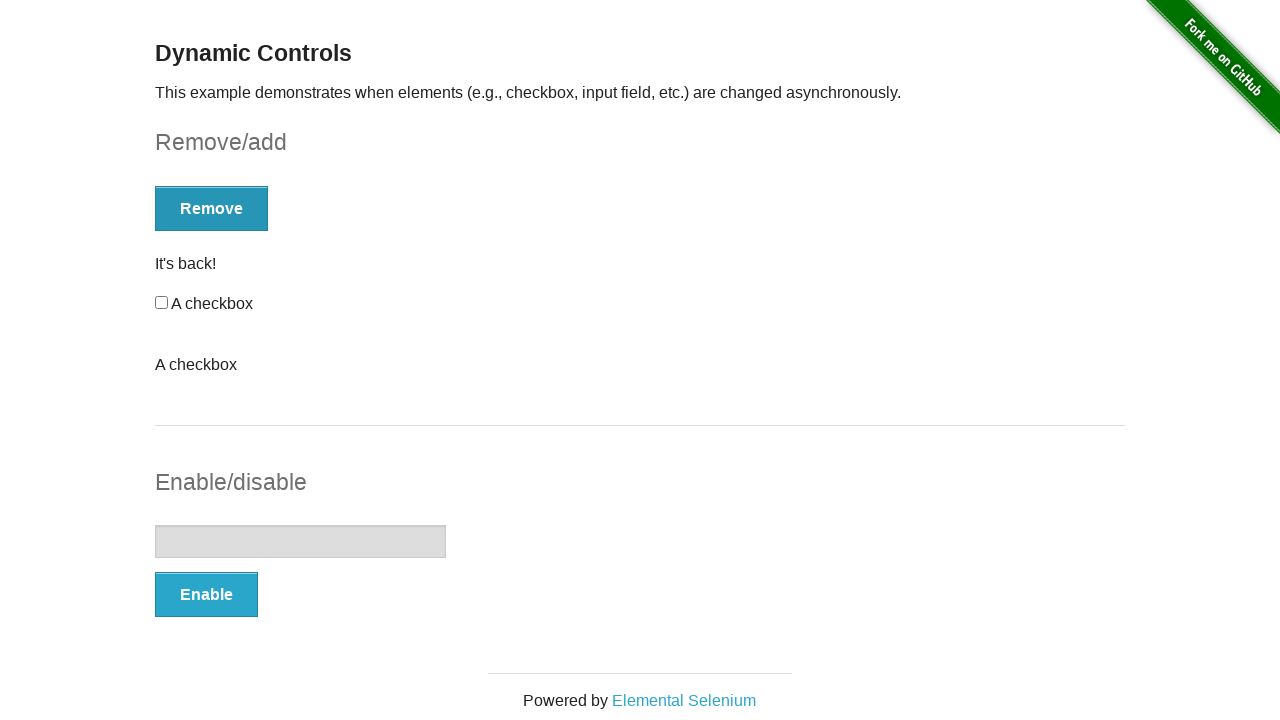

Clicked checkbox to toggle its state at (162, 303) on input[type='checkbox']
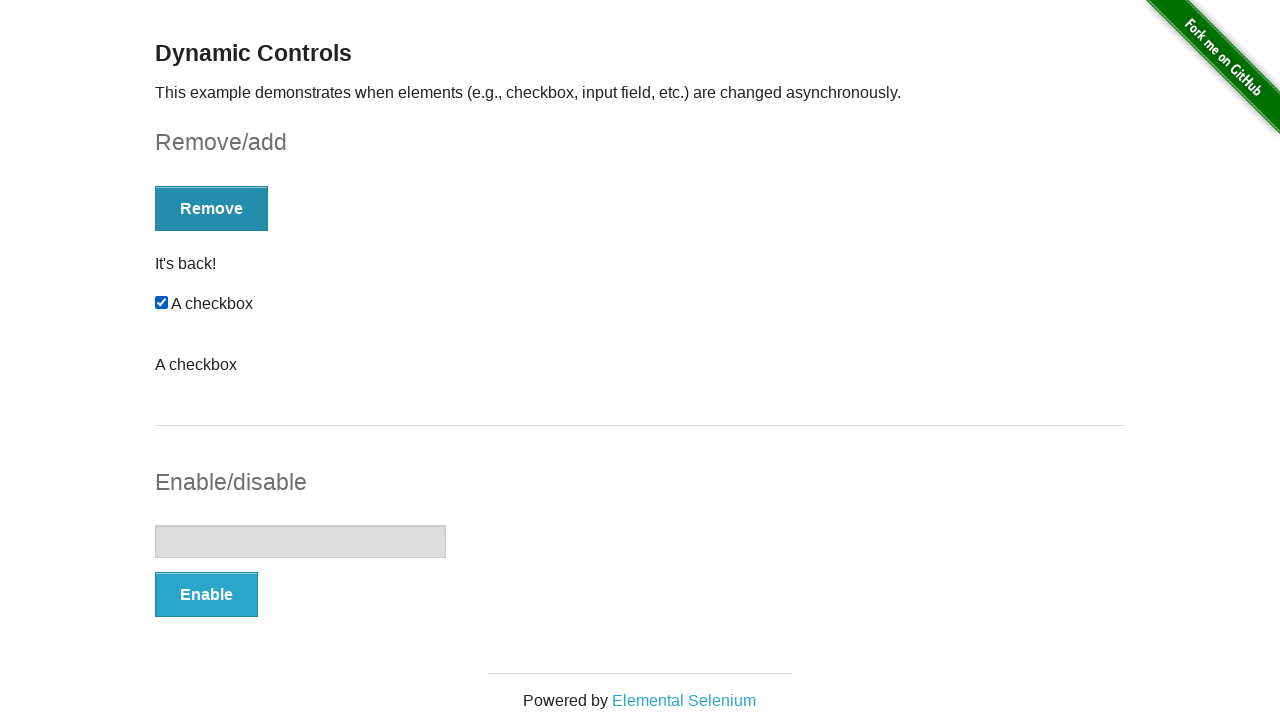

Verified checkbox is now checked
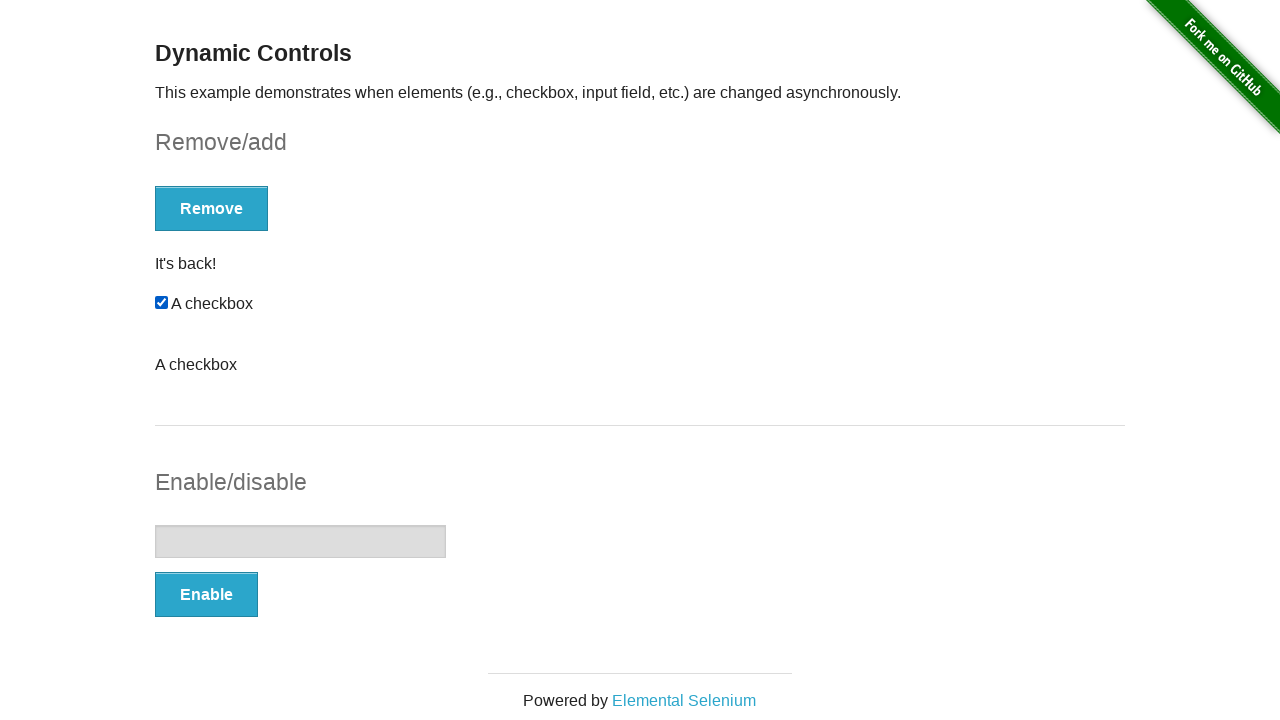

Verified text input field is disabled
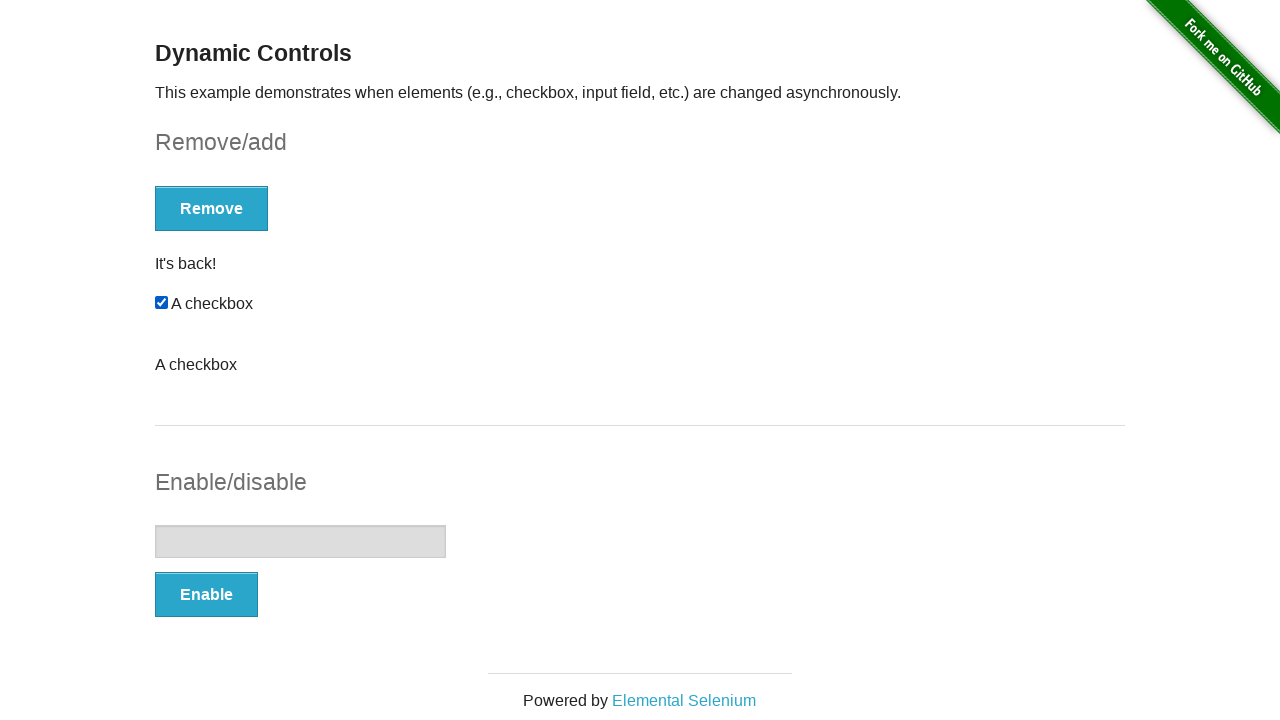

Clicked Enable button to enable text input field at (206, 594) on #input-example button
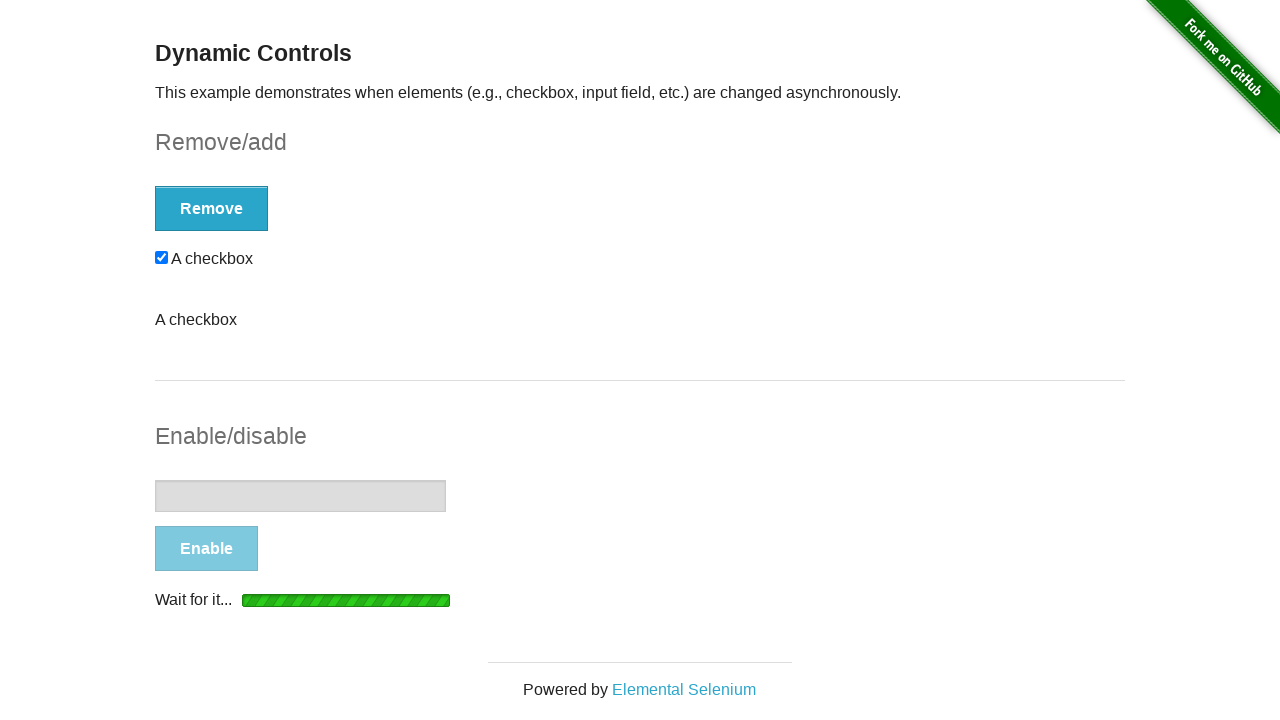

Enabled message appeared
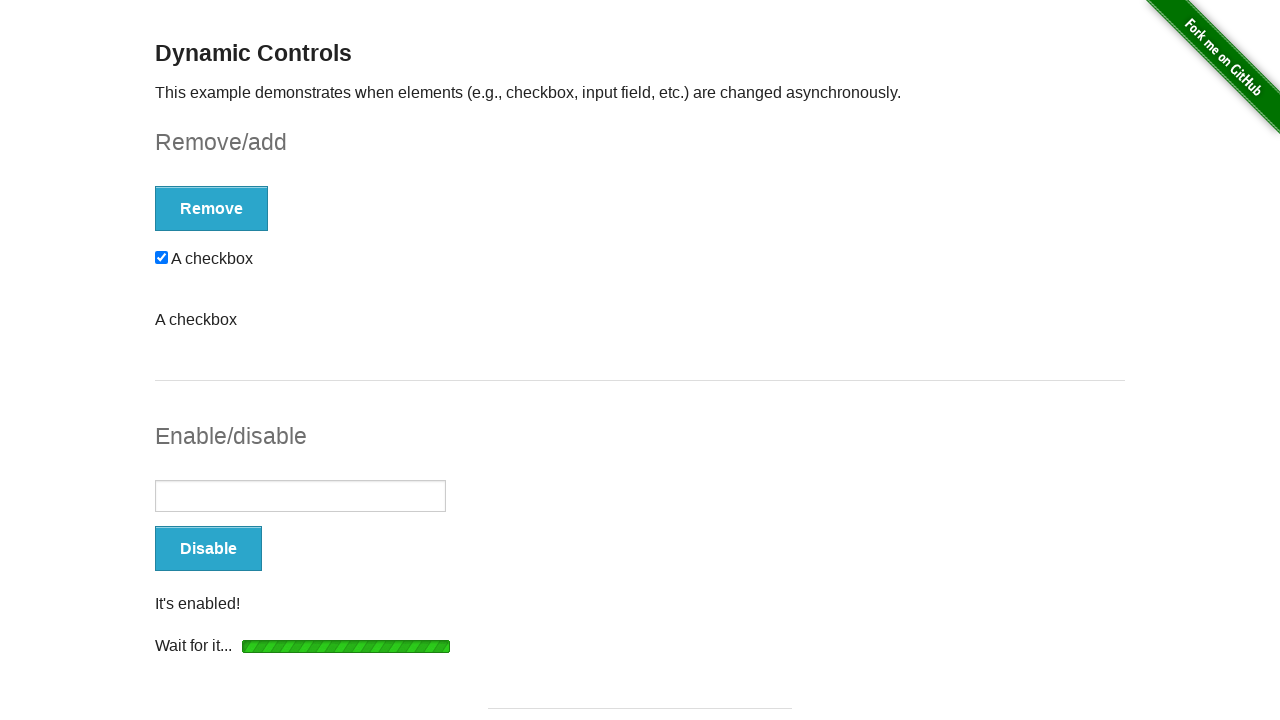

Verified message shows field is enabled
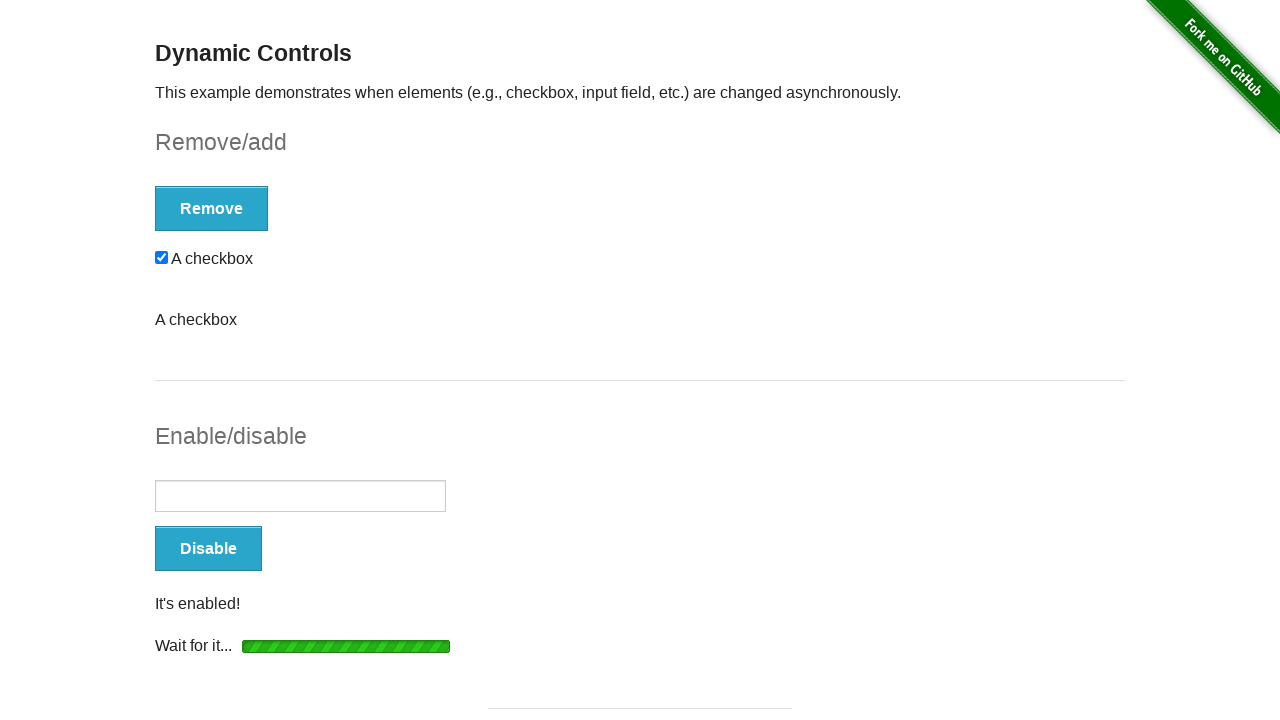

Filled text field with 'Test' on input[type='text']
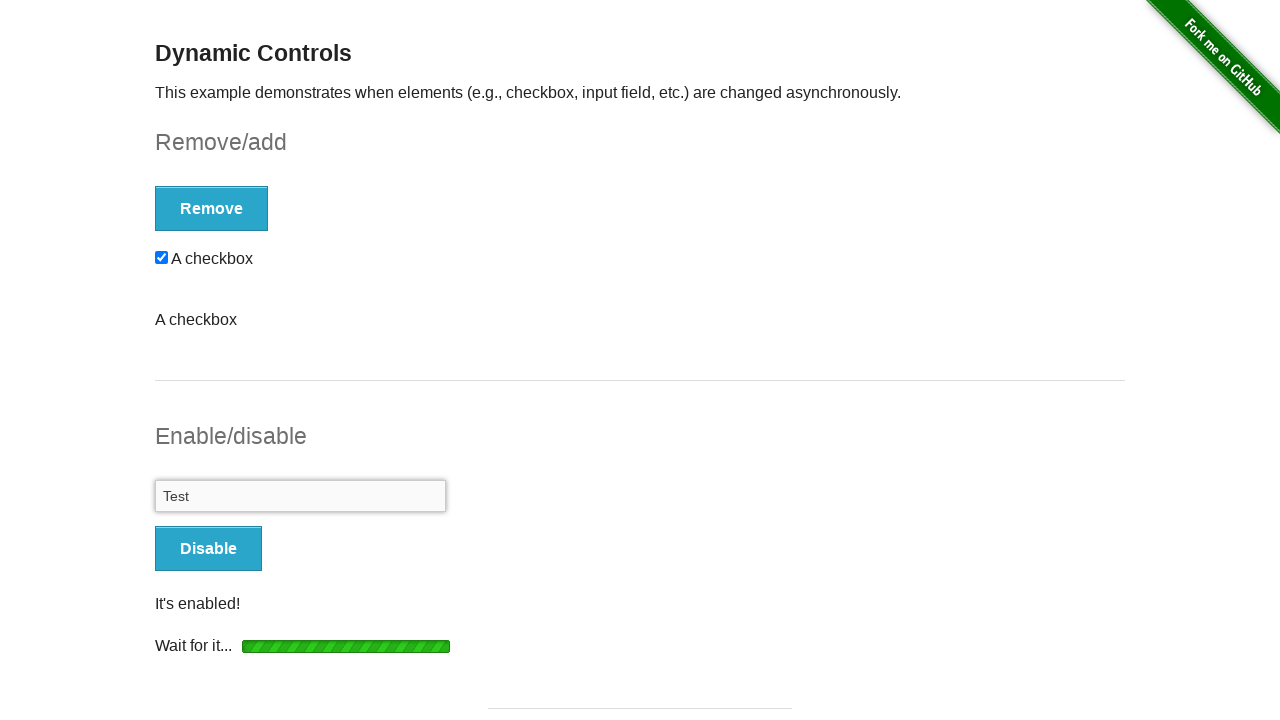

Verified text field contains 'Test'
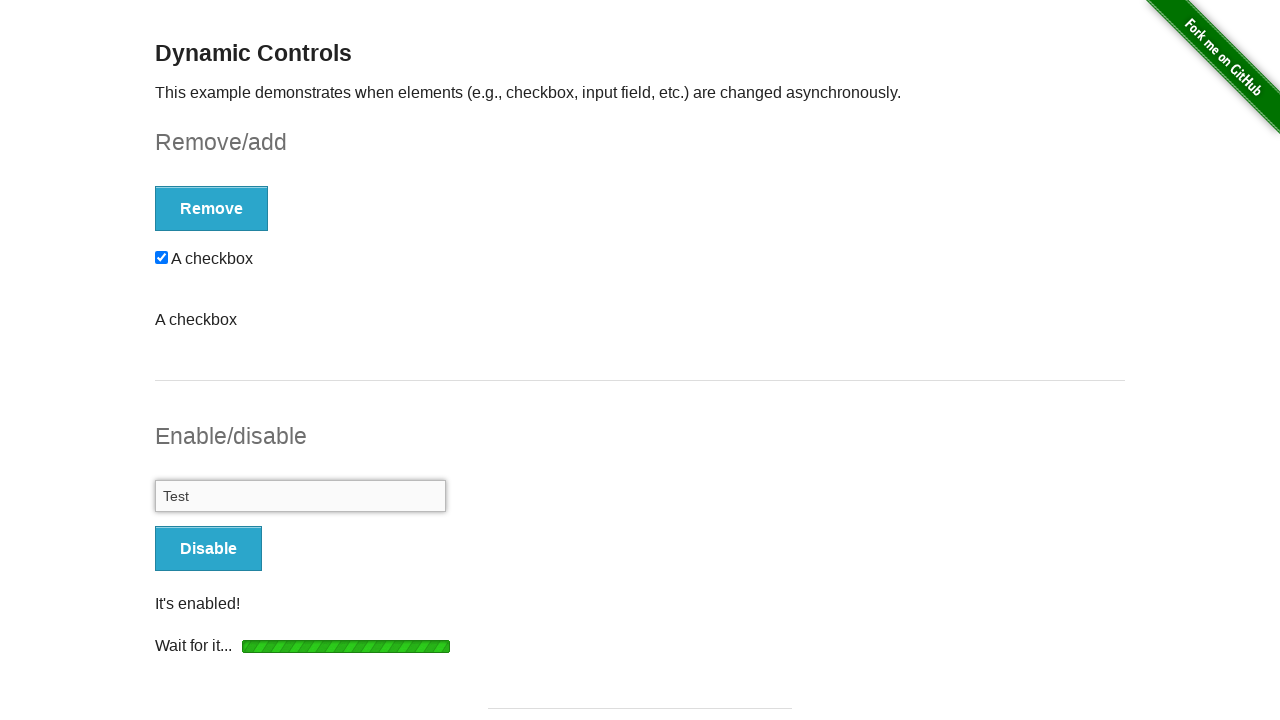

Verified button text is 'Disable'
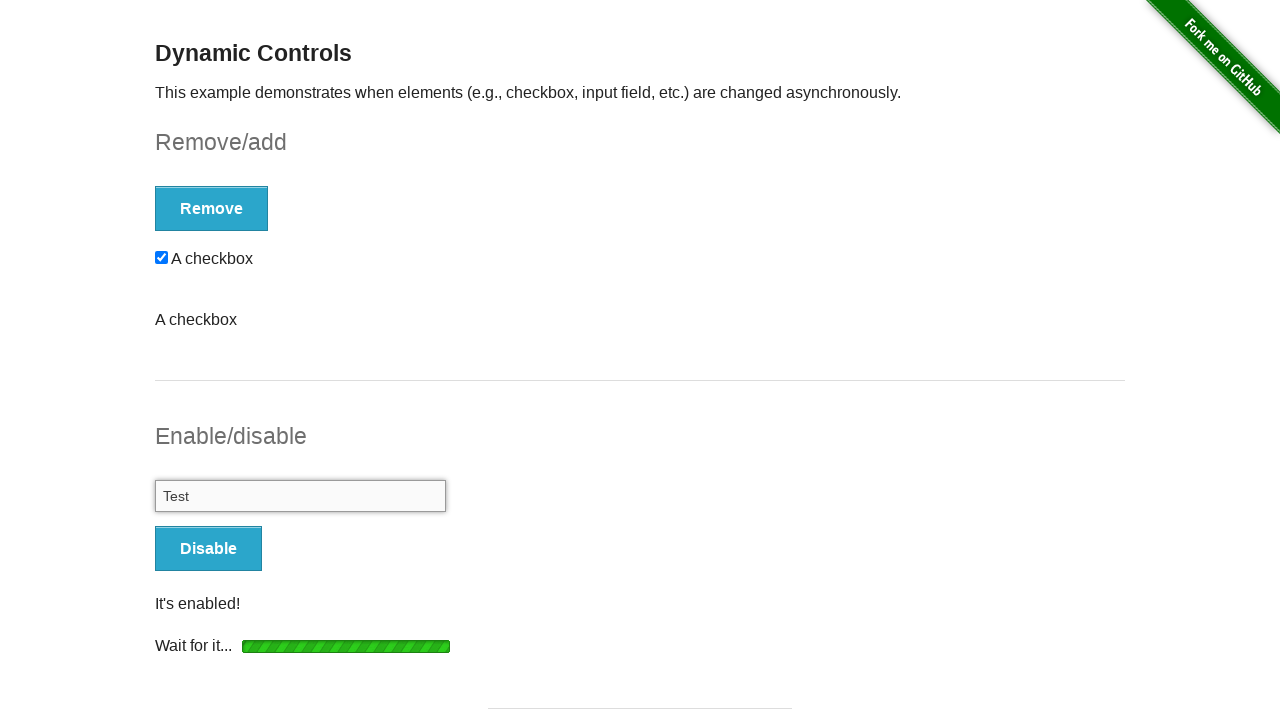

Clicked Disable button to disable text input field at (208, 549) on #input-example button
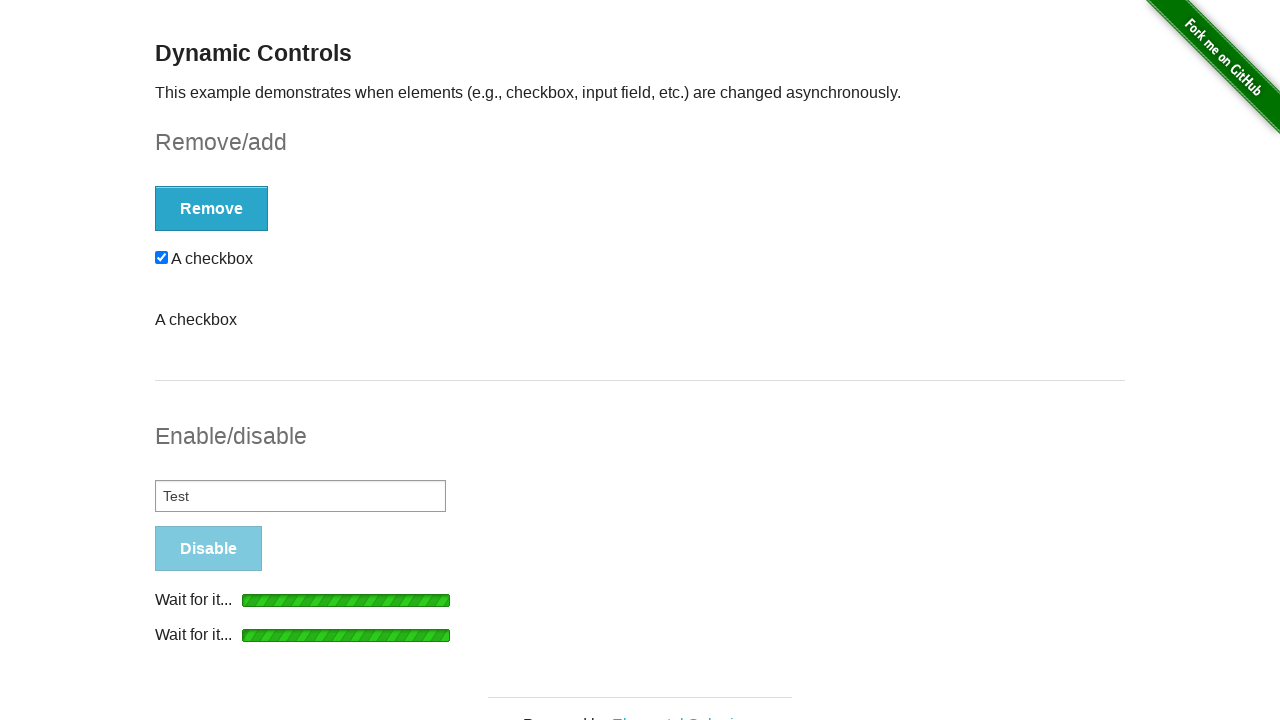

Enable button appeared after disabling field
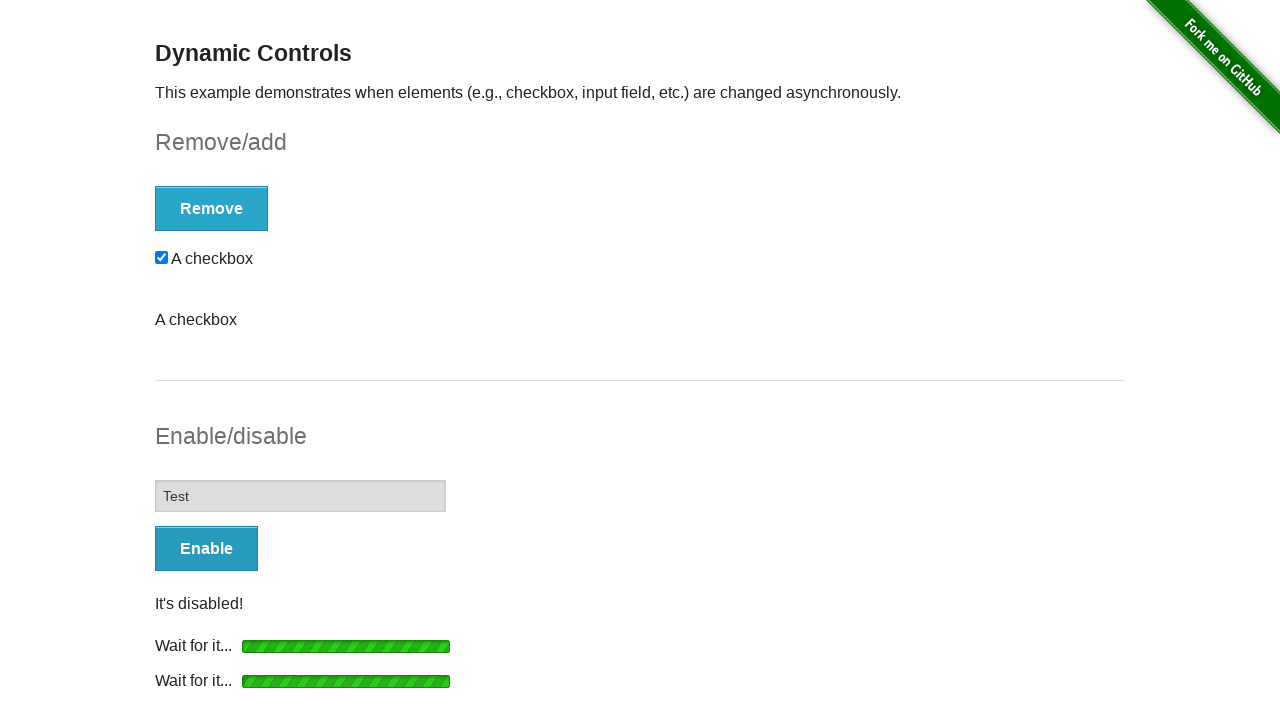

Verified text input field is disabled again
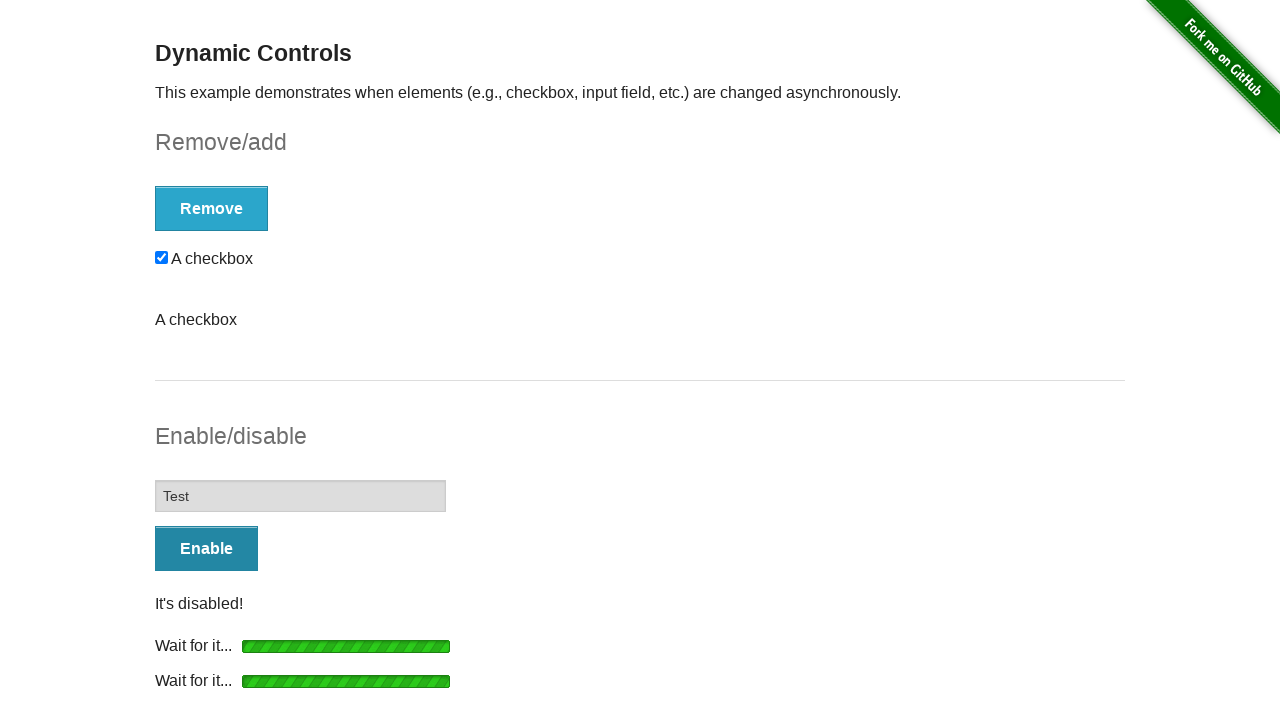

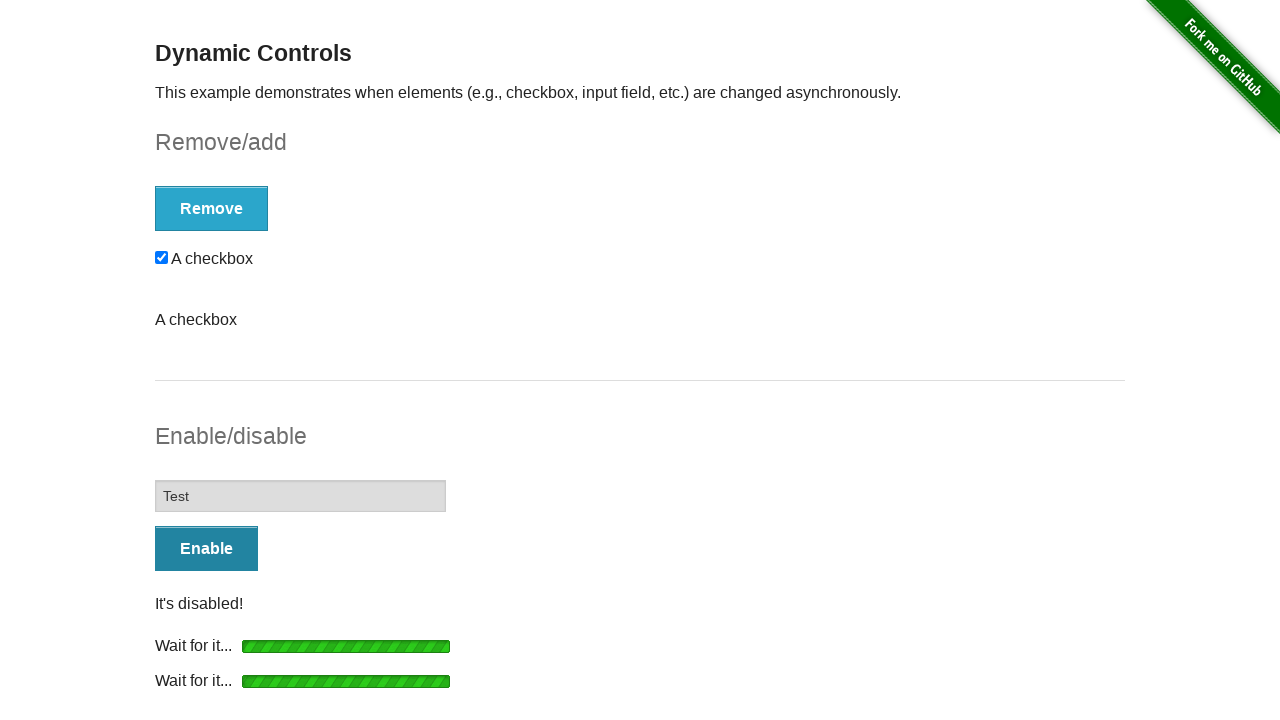